Tests date selection on dropdown menus by selecting year, month, and day values and verifying they are correctly selected

Starting URL: https://practice.cydeo.com/dropdown

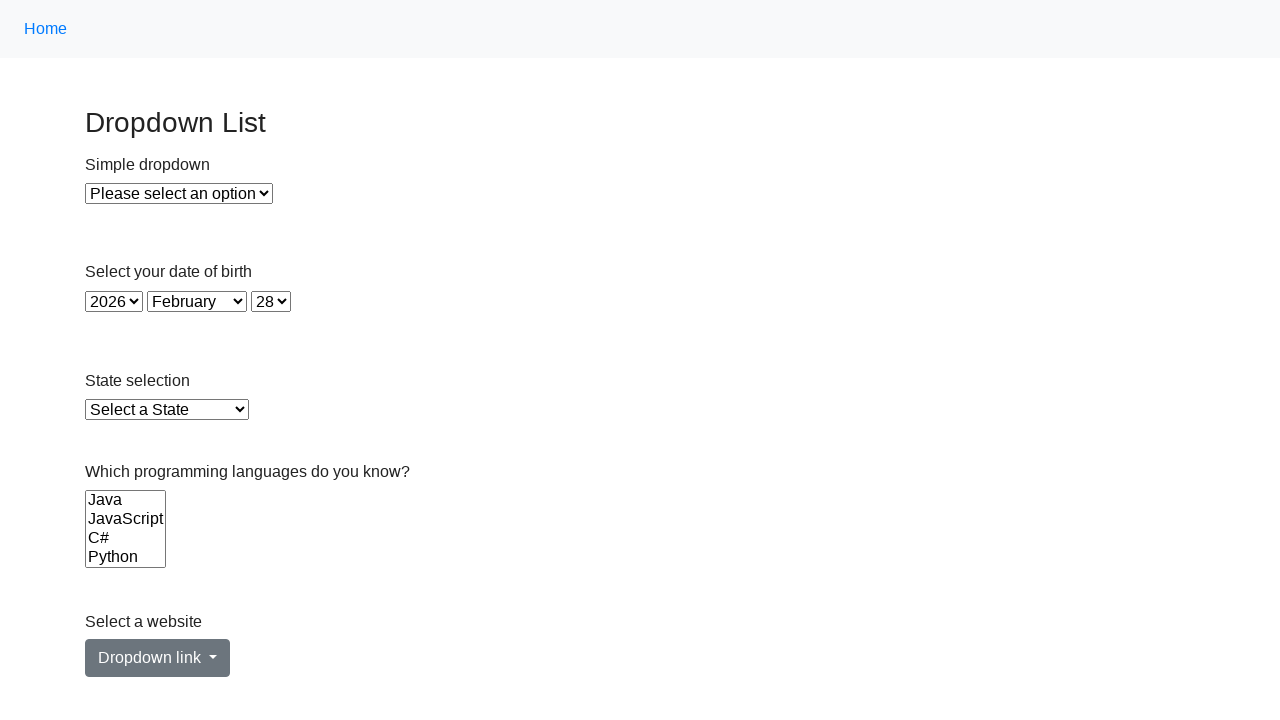

Selected year '1988' from year dropdown on select#year
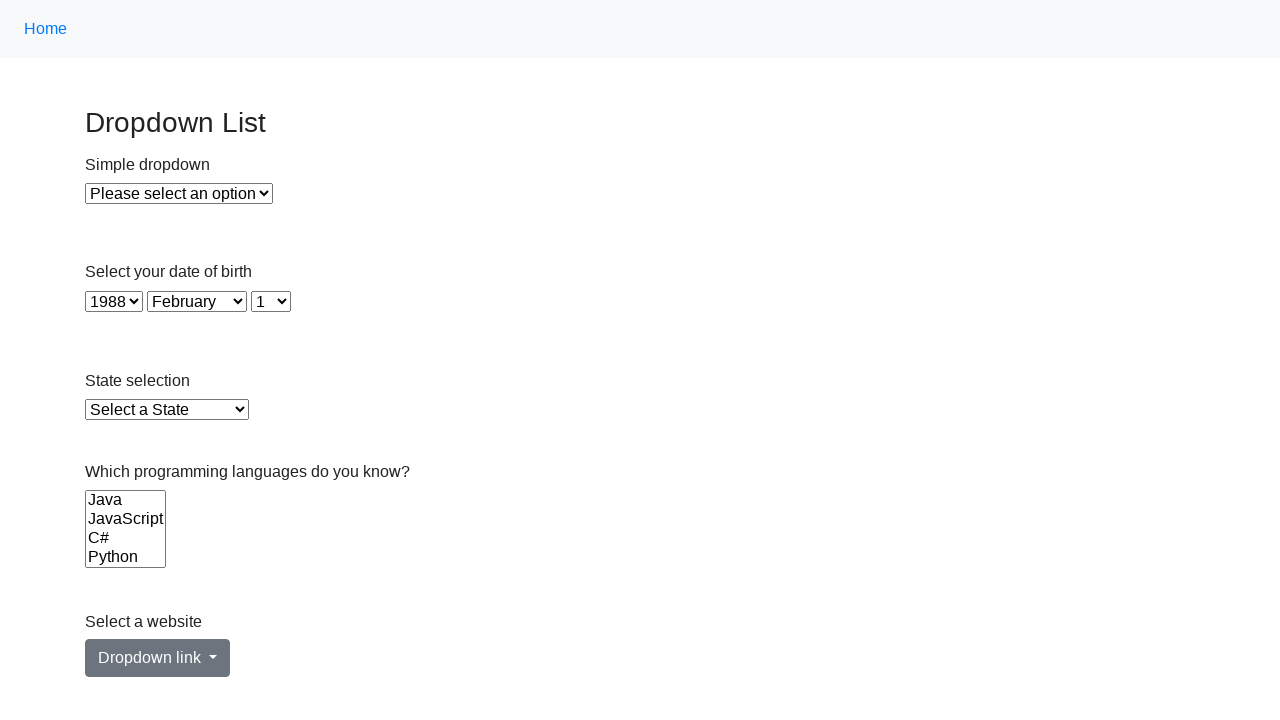

Selected month 'July' from month dropdown on select#month
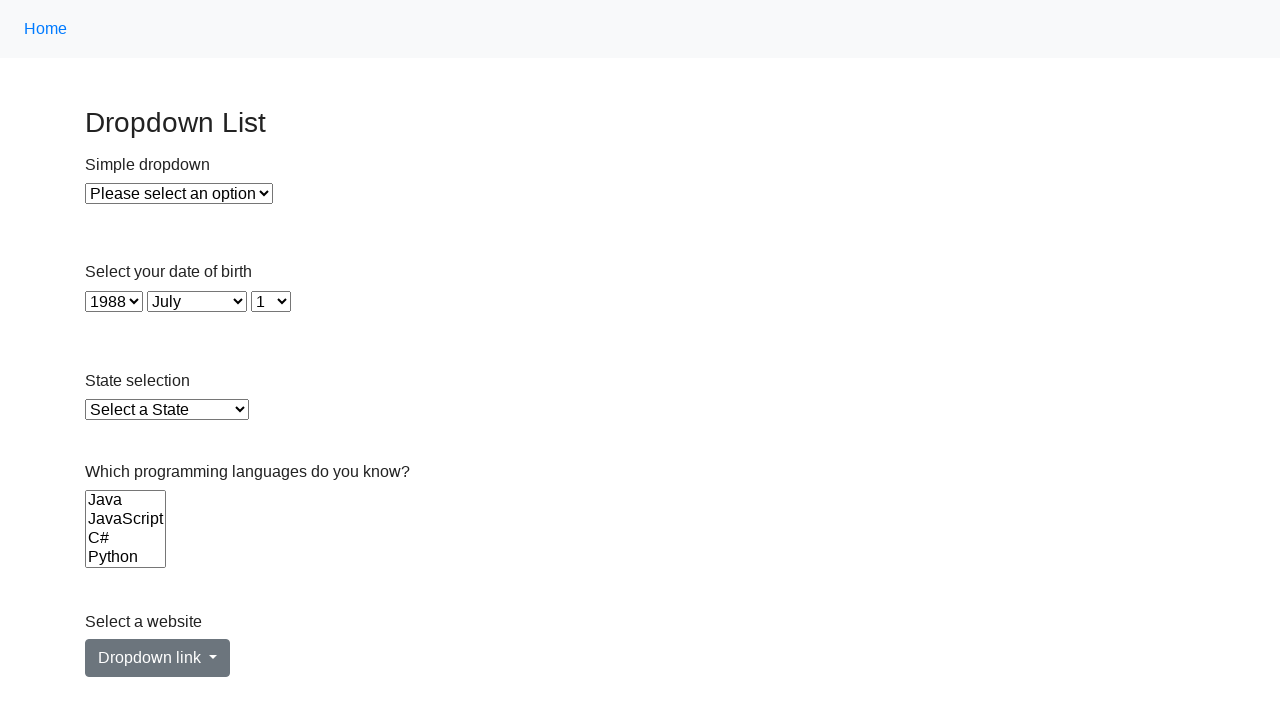

Selected day '23' from day dropdown on select#day
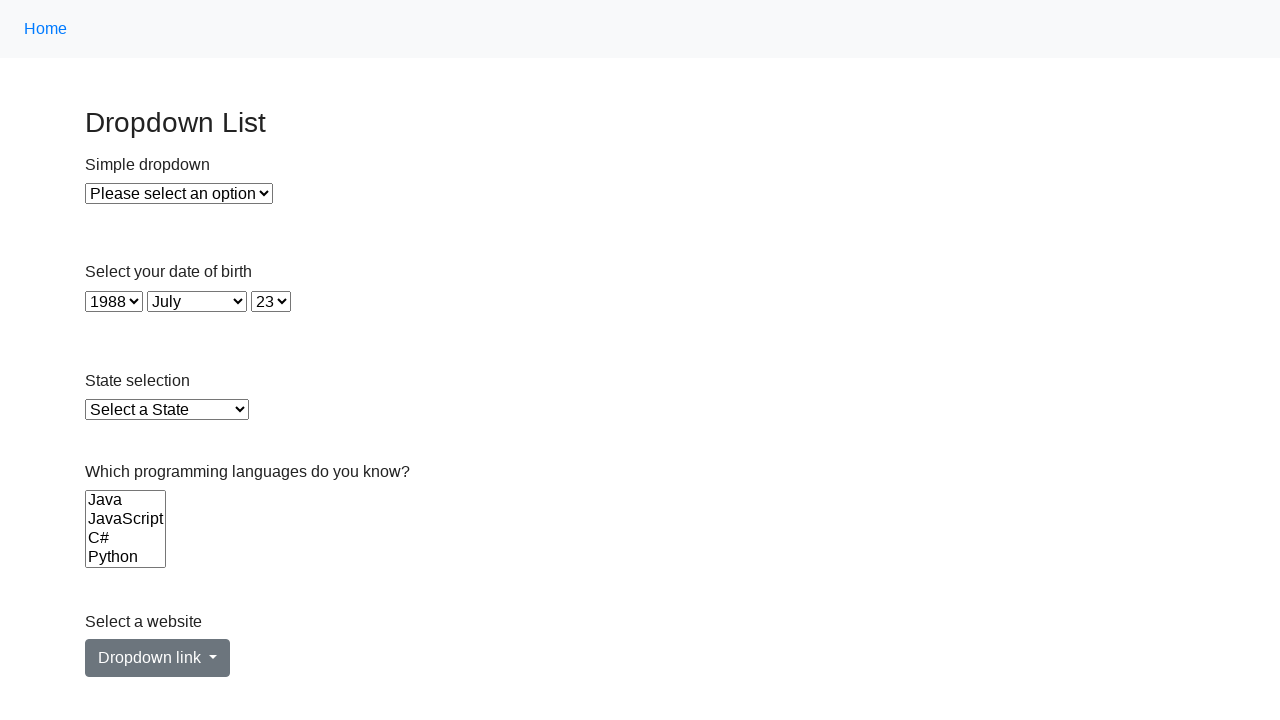

Verified year selection is '1988'
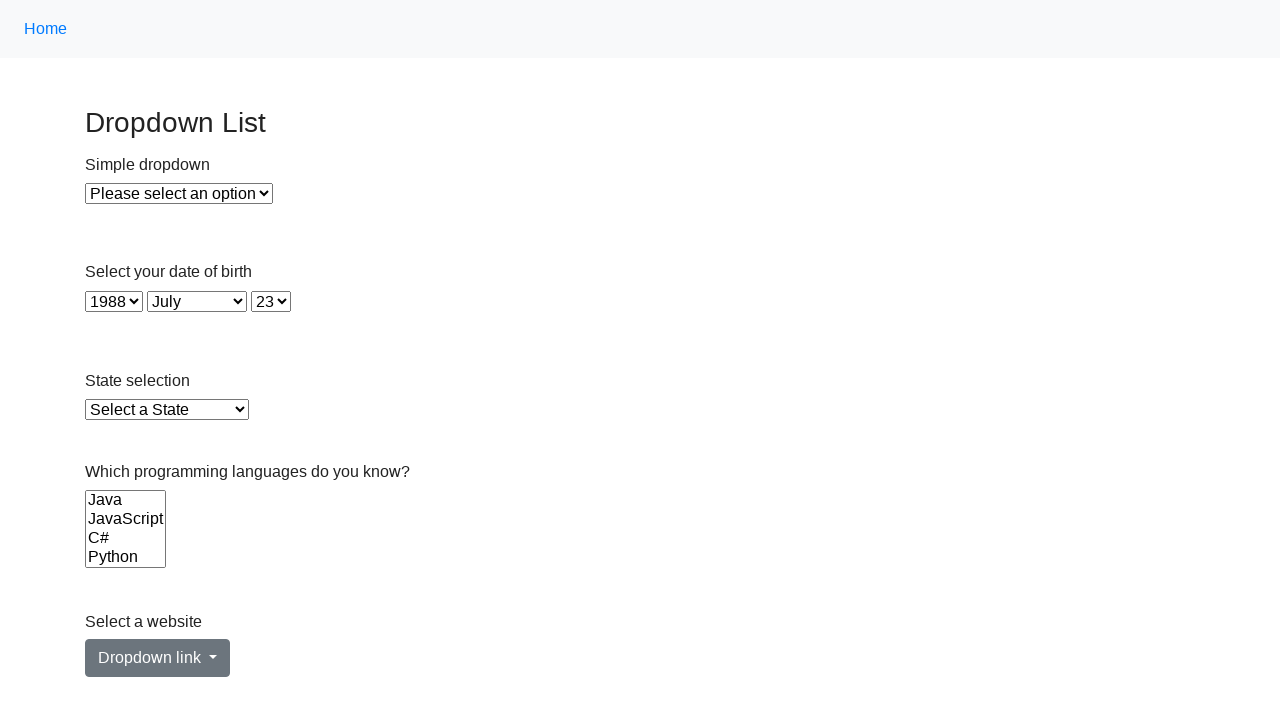

Verified month selection is 'July'
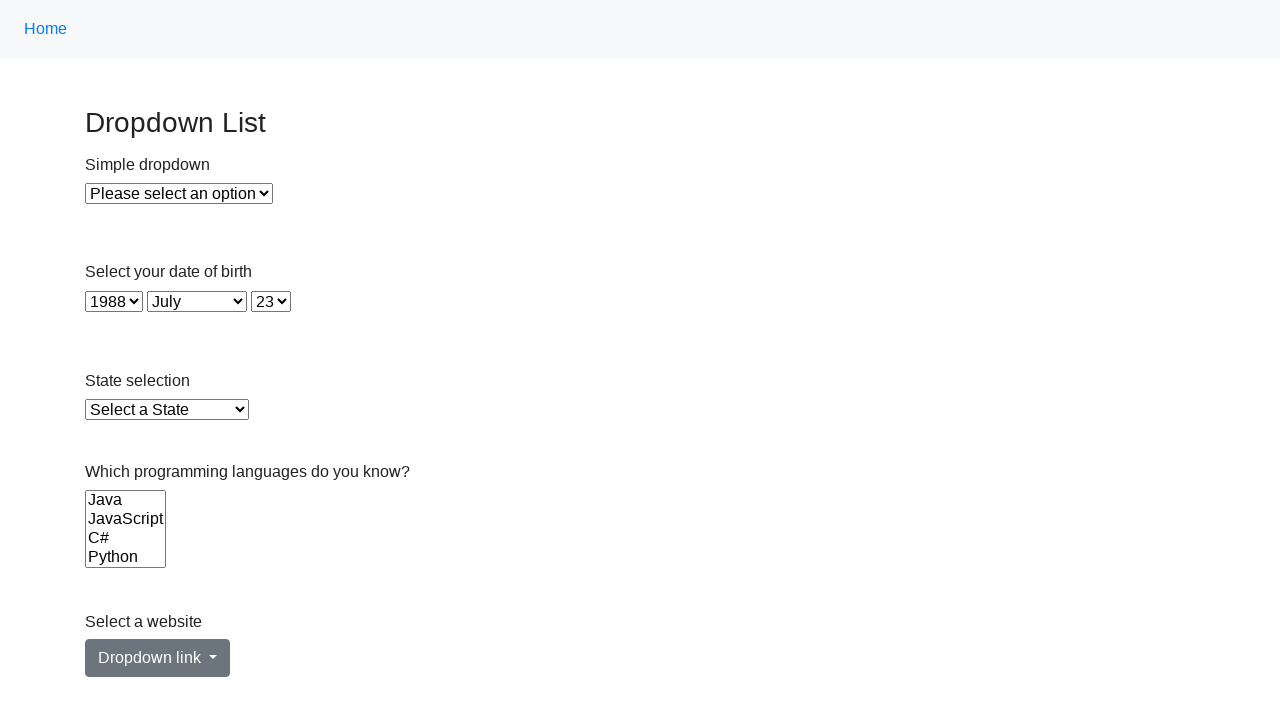

Verified day selection is '23'
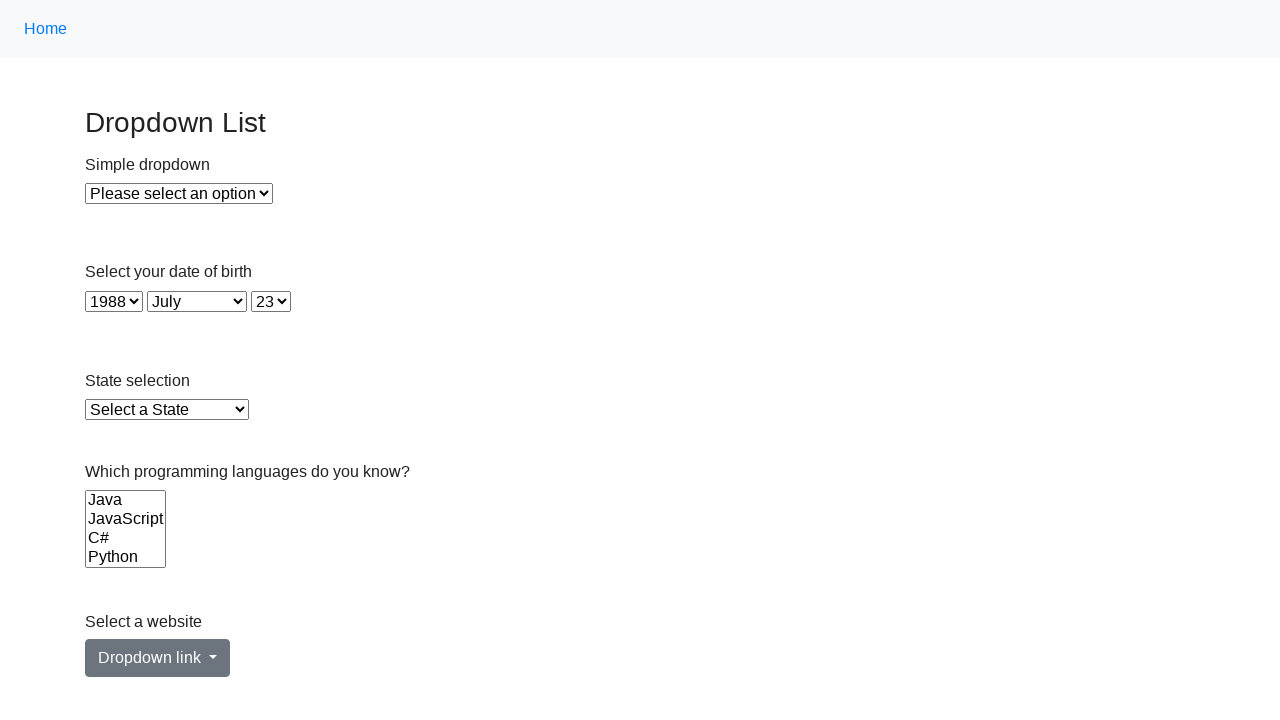

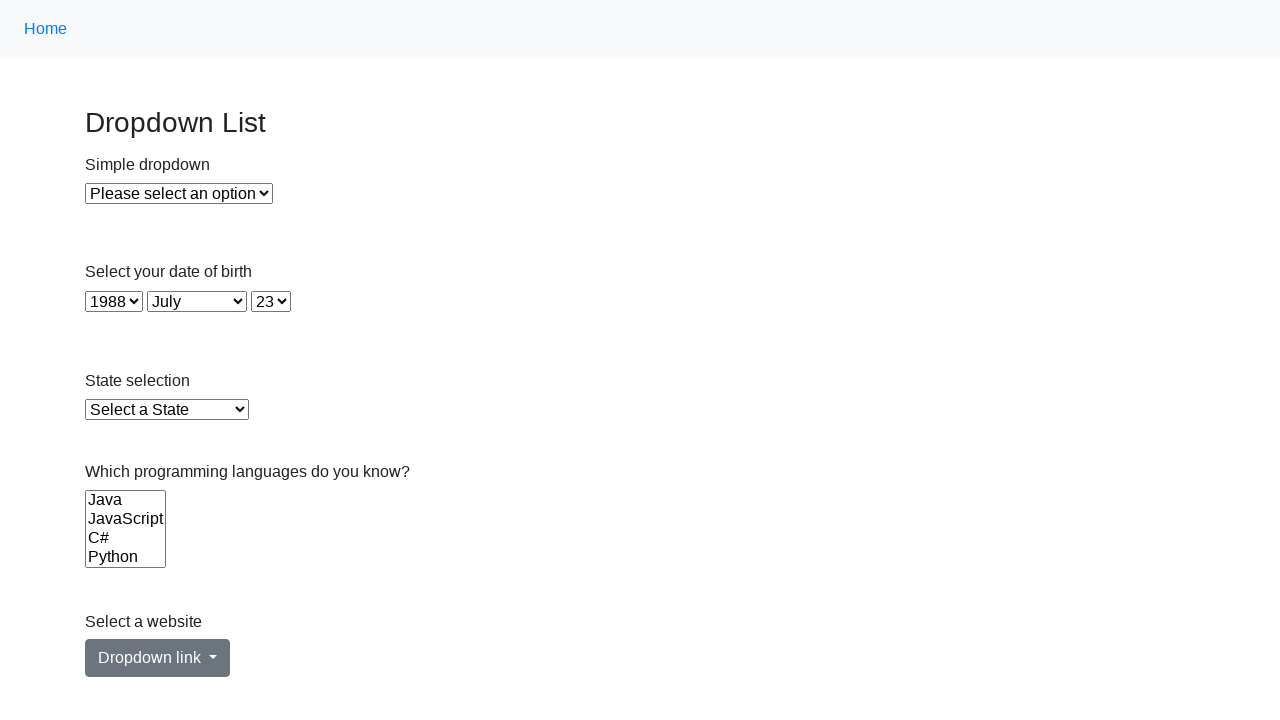